Tests sorting the Due column in descending order by clicking the column header twice and verifying the values are sorted in reverse order.

Starting URL: http://the-internet.herokuapp.com/tables

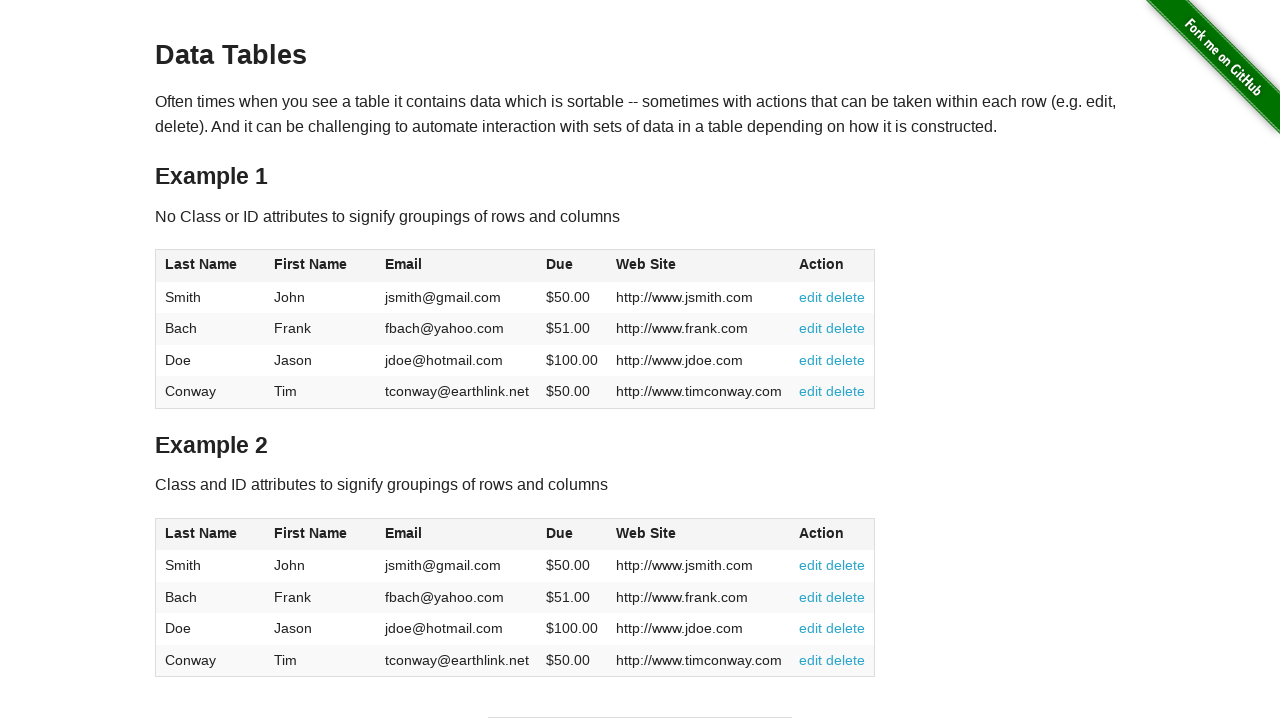

Waited for Due column header to be available
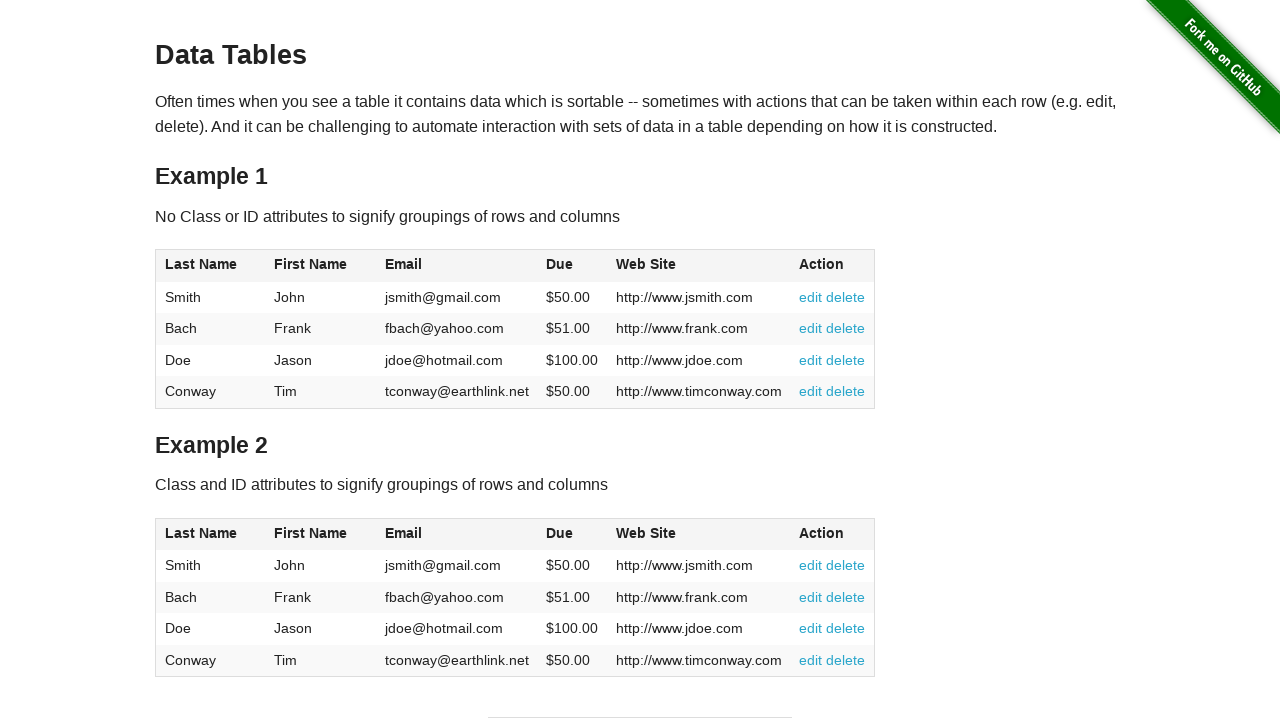

Clicked Due column header first time to sort ascending at (572, 266) on #table1 thead tr th:nth-child(4)
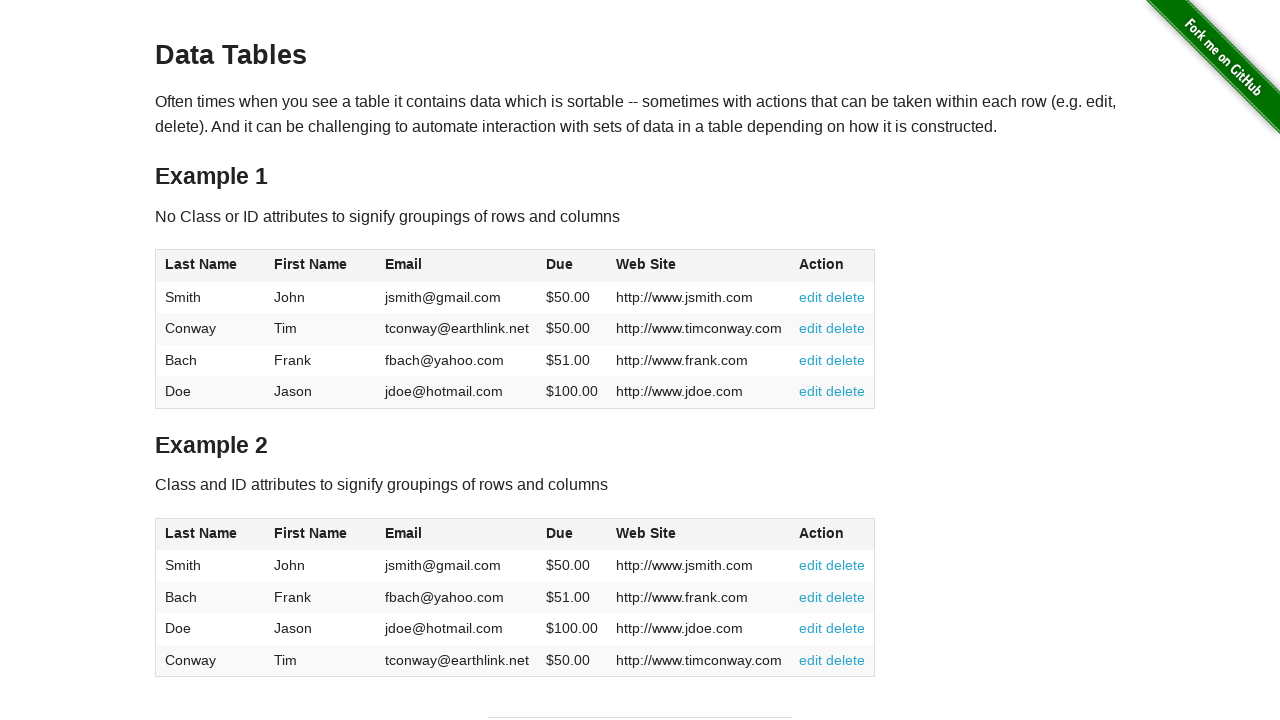

Clicked Due column header second time to sort descending at (572, 266) on #table1 thead tr th:nth-child(4)
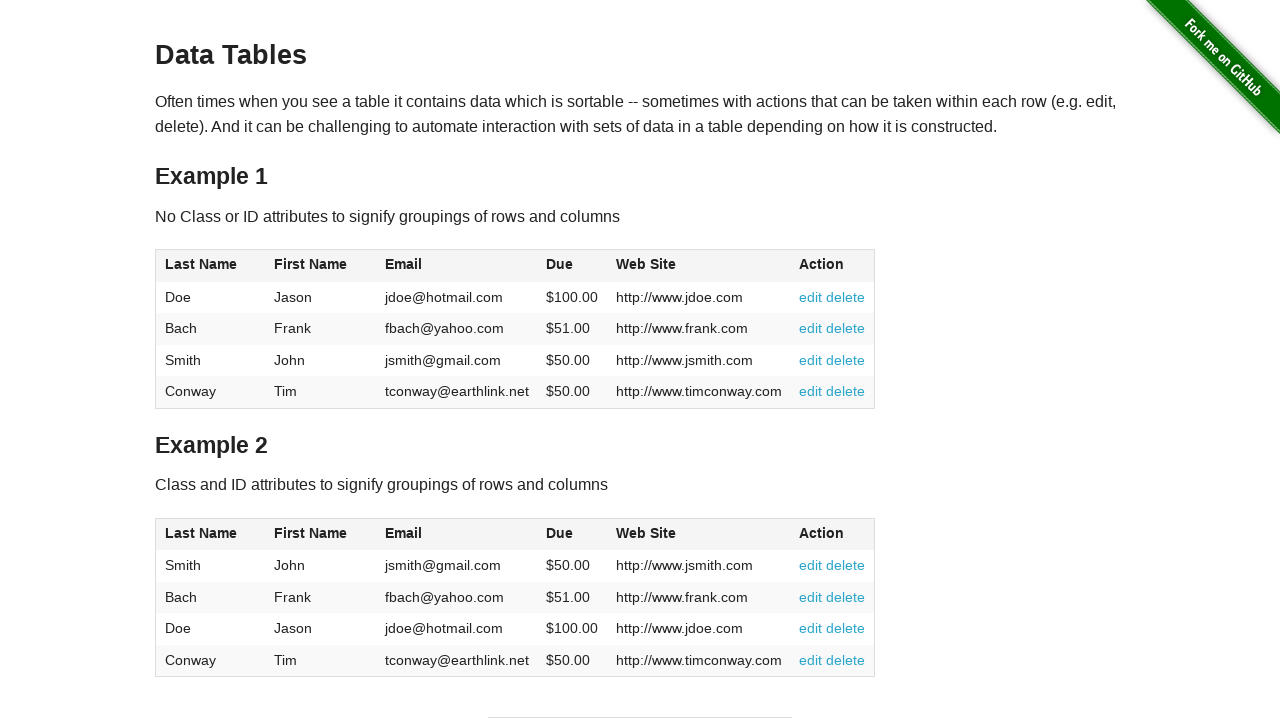

Table updated with descending sort order for Due column
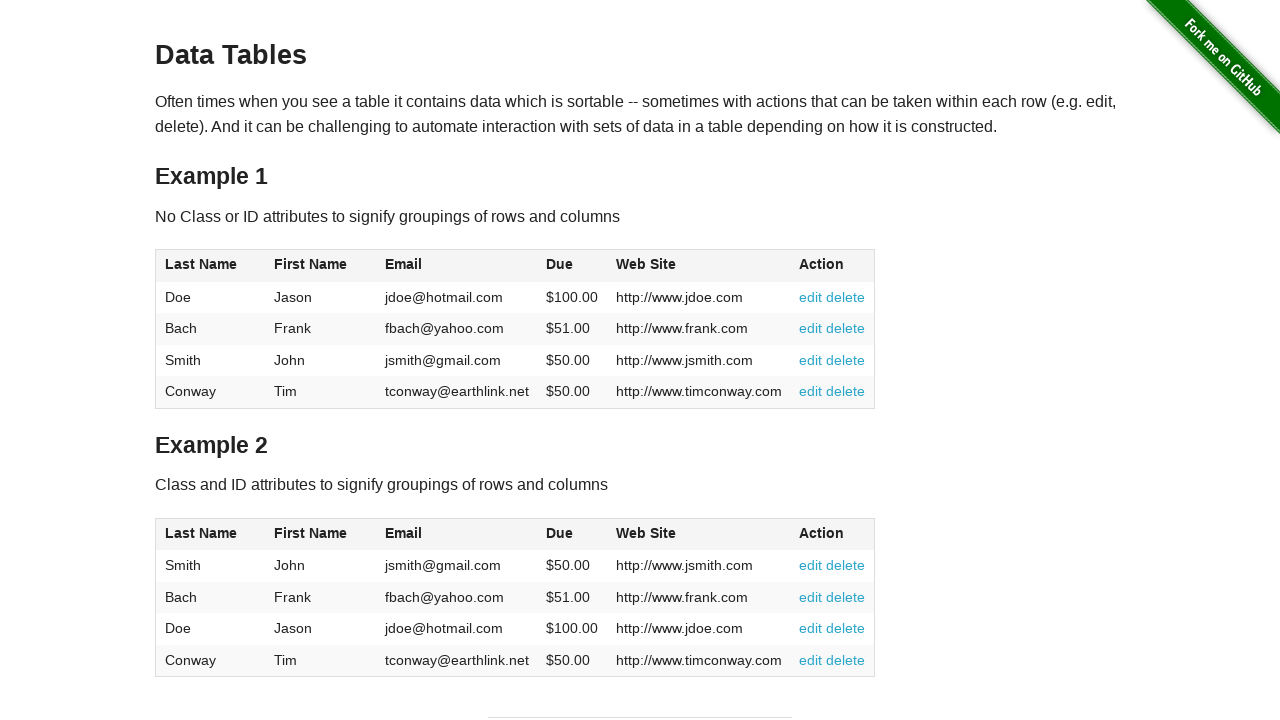

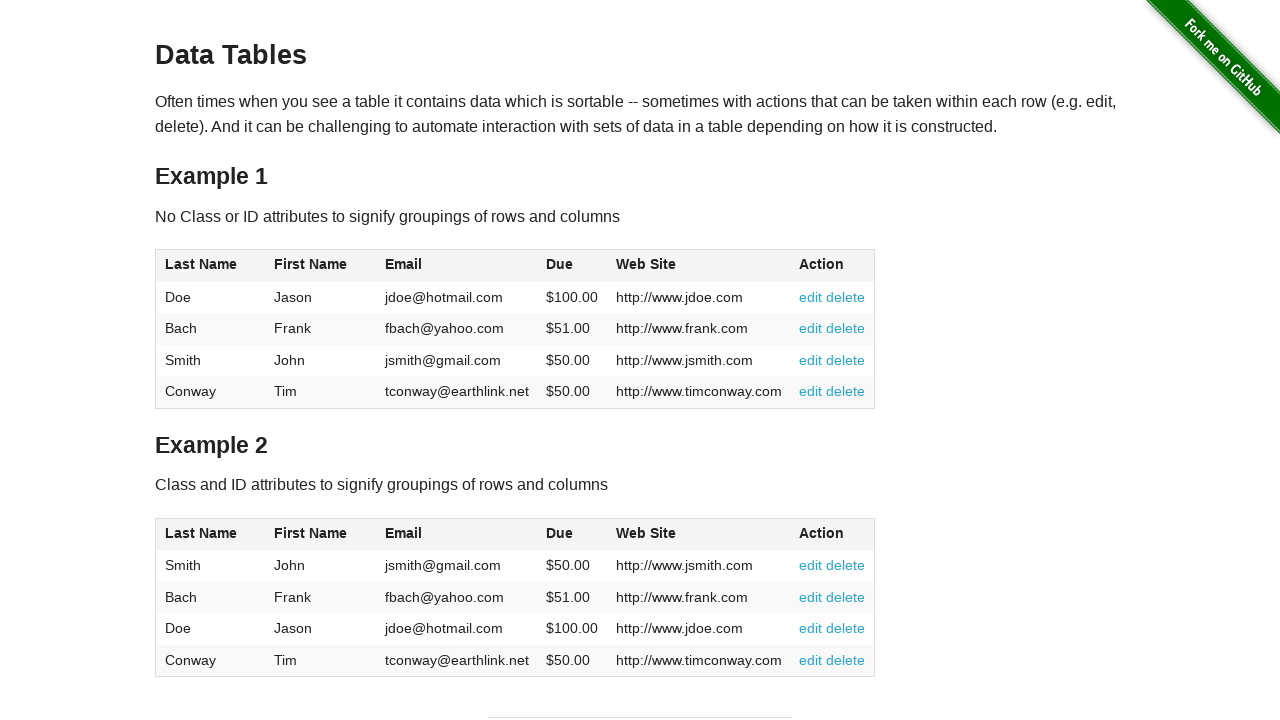